Navigates to tus.io demo page, finds all h3 elements, scrolls to each one and reads their text content

Starting URL: https://tus.io/demo.html

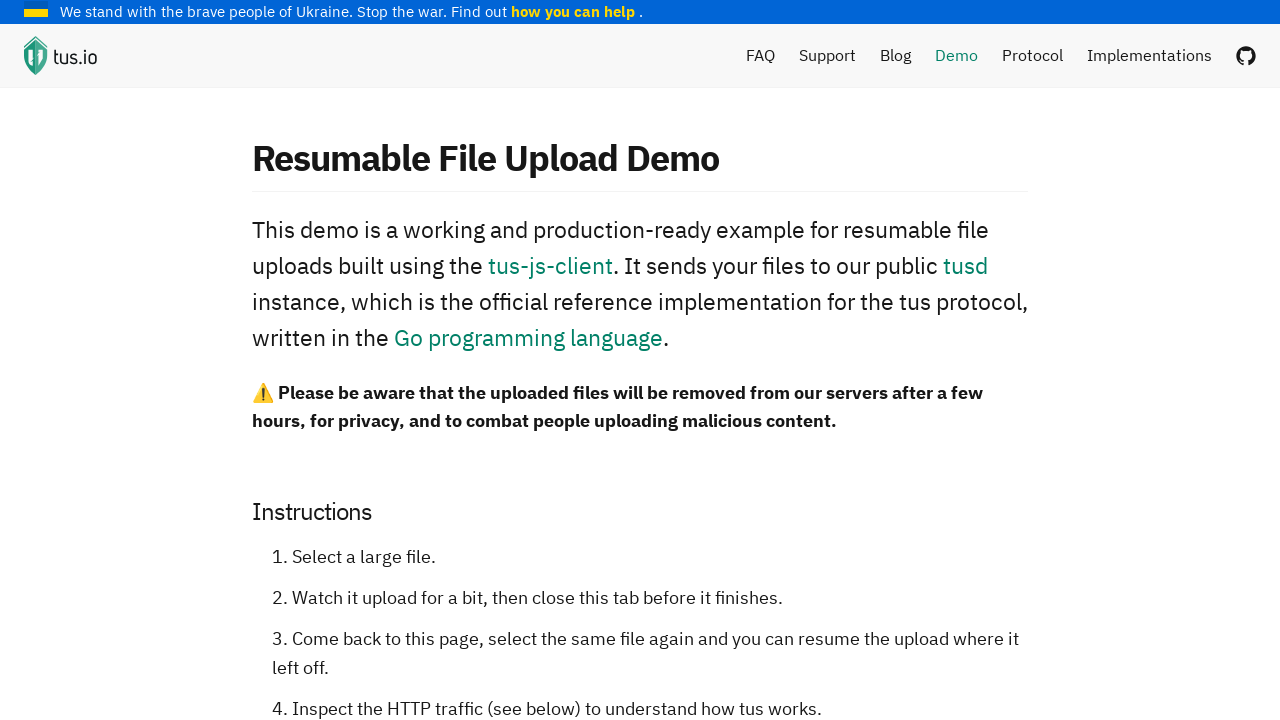

Navigated to tus.io demo page
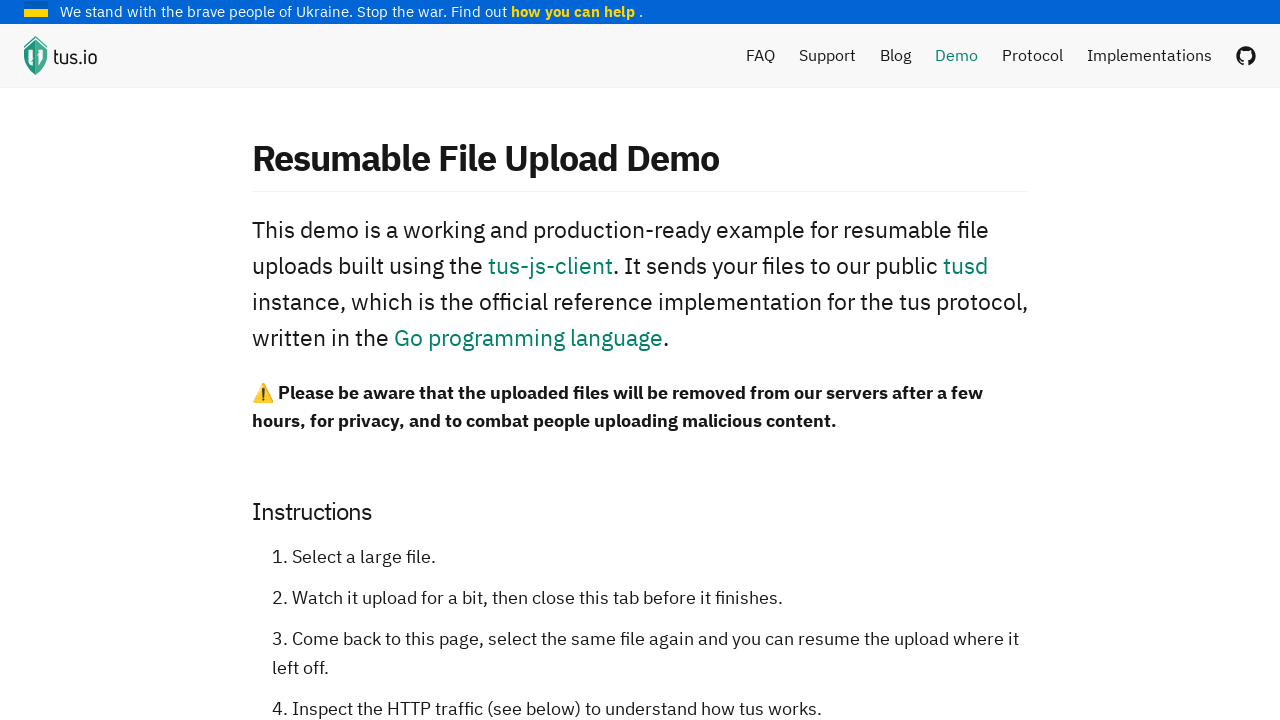

Located all h3 elements on the page
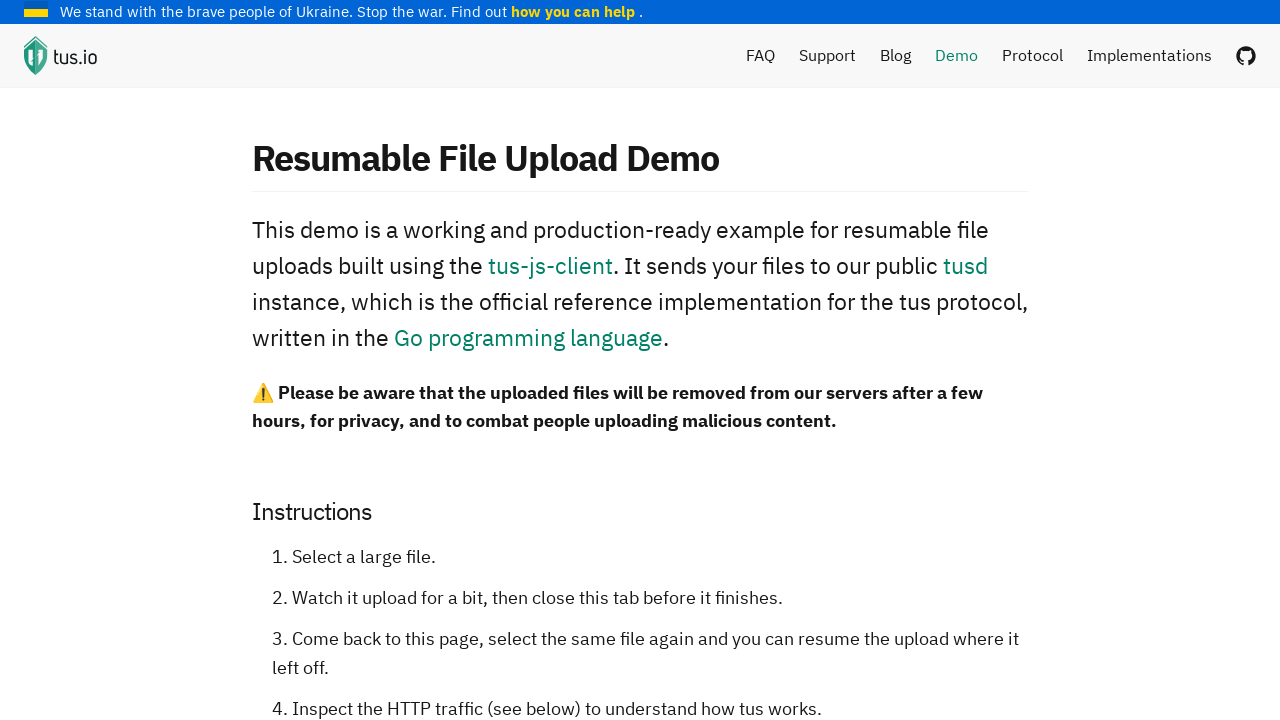

Scrolled to h3 element
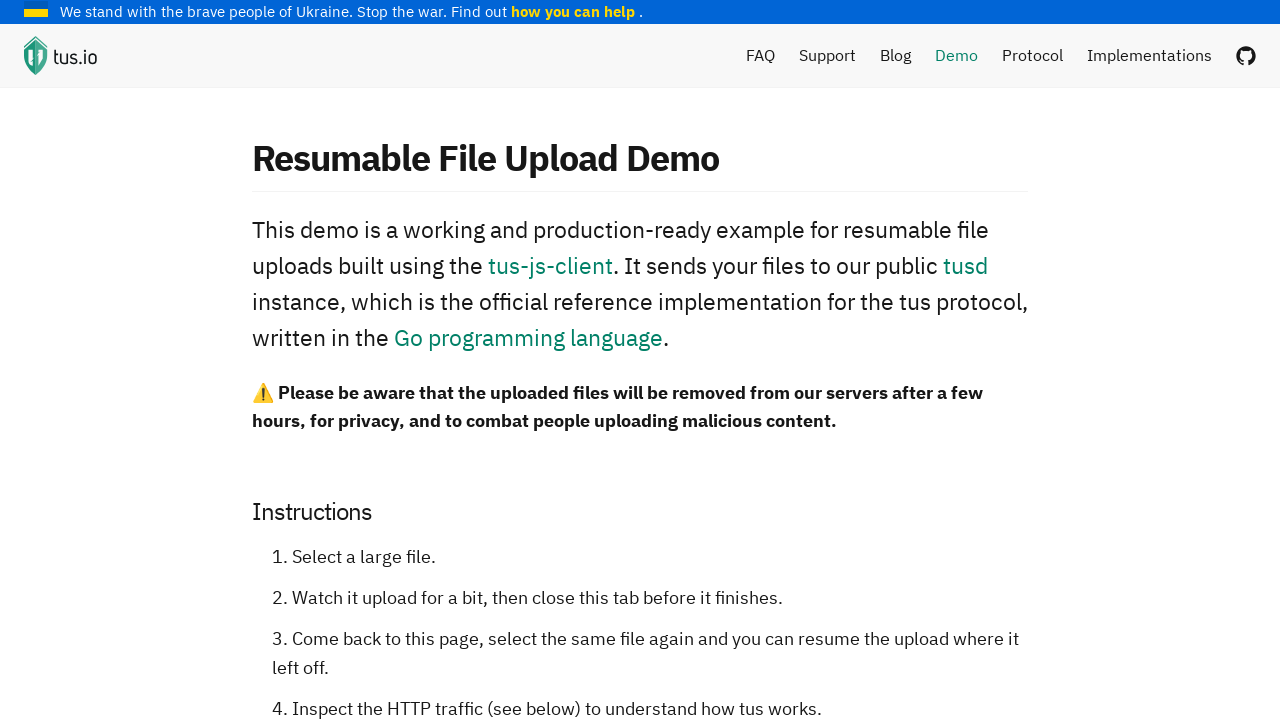

Read h3 text content: 'Instructions'
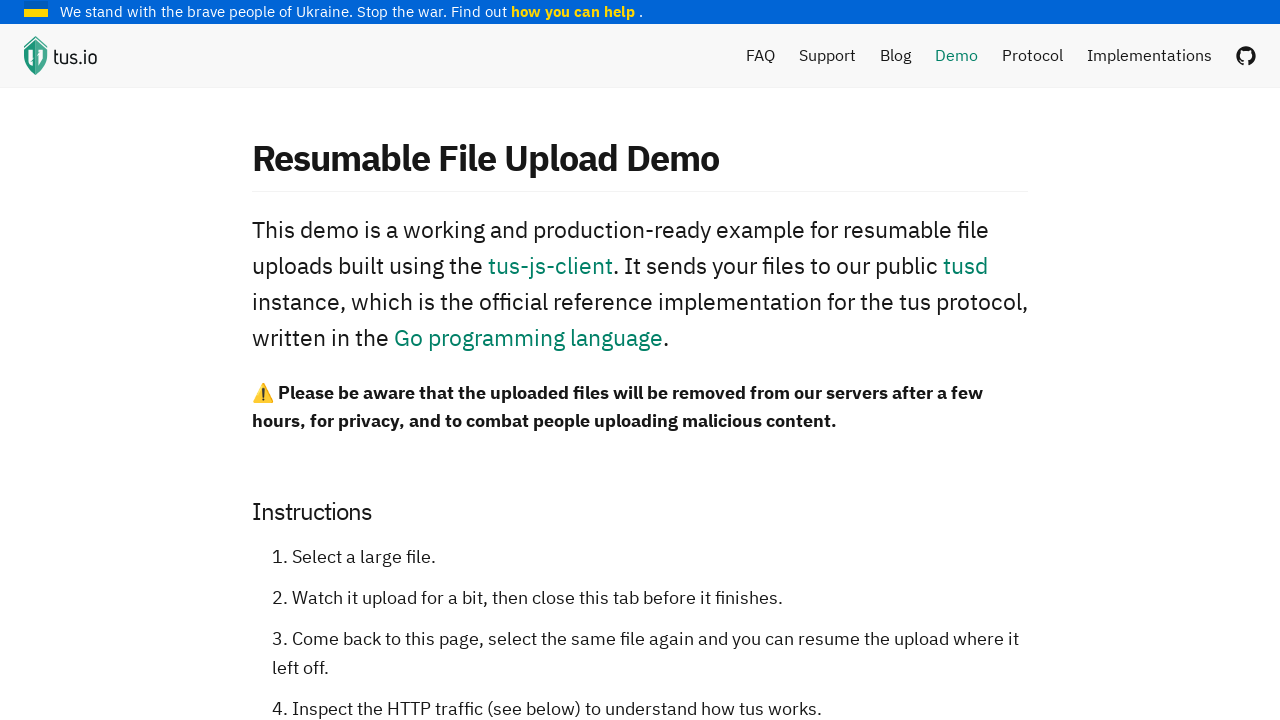

Scrolled to h3 element
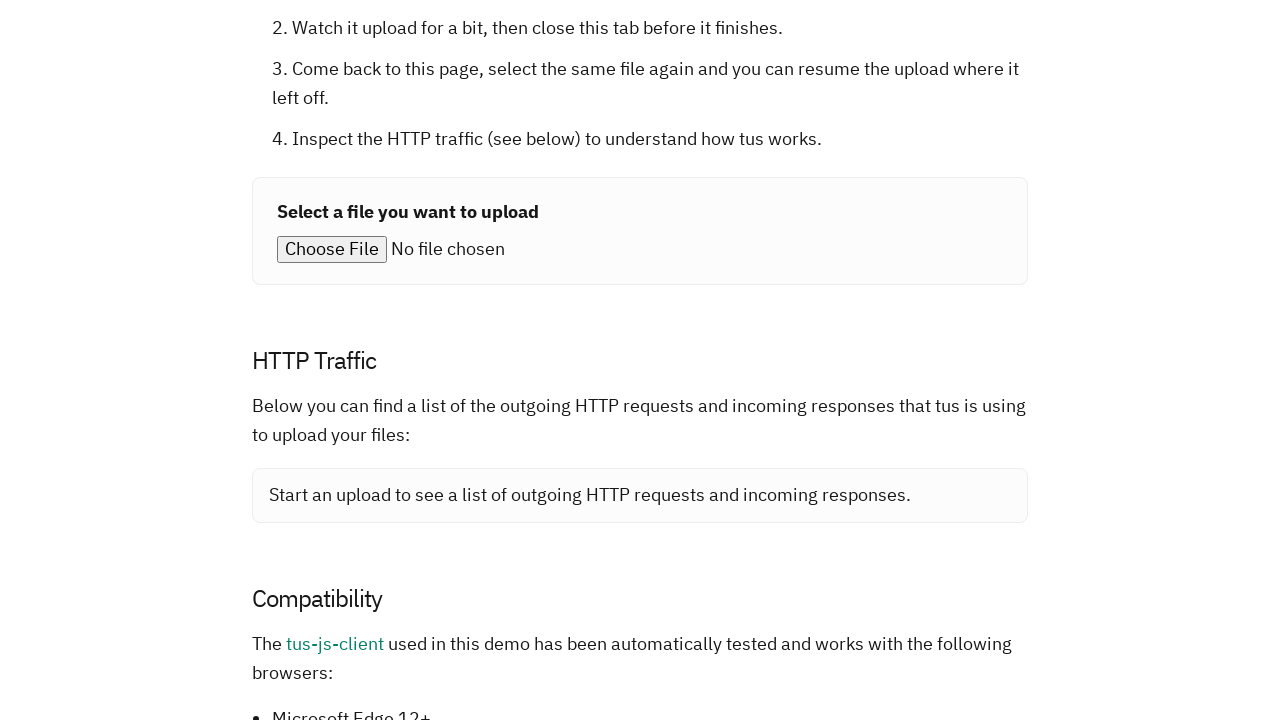

Read h3 text content: 'HTTP Traffic'
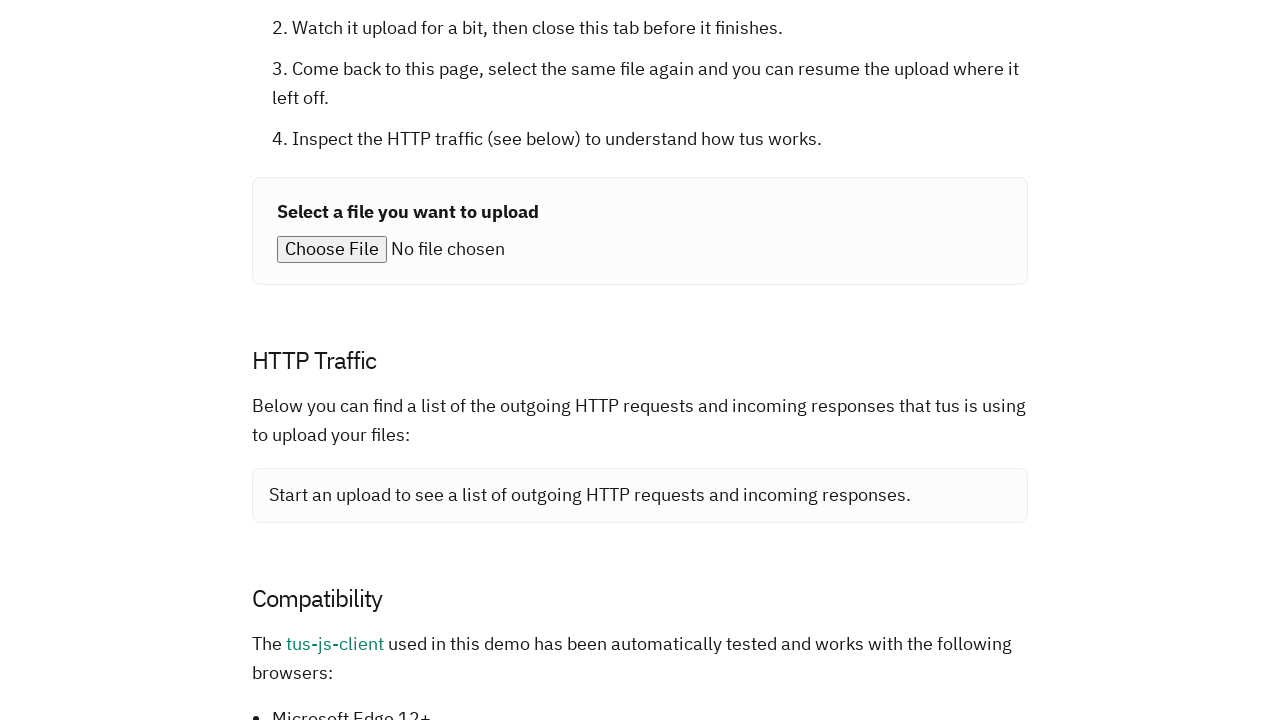

Scrolled to h3 element
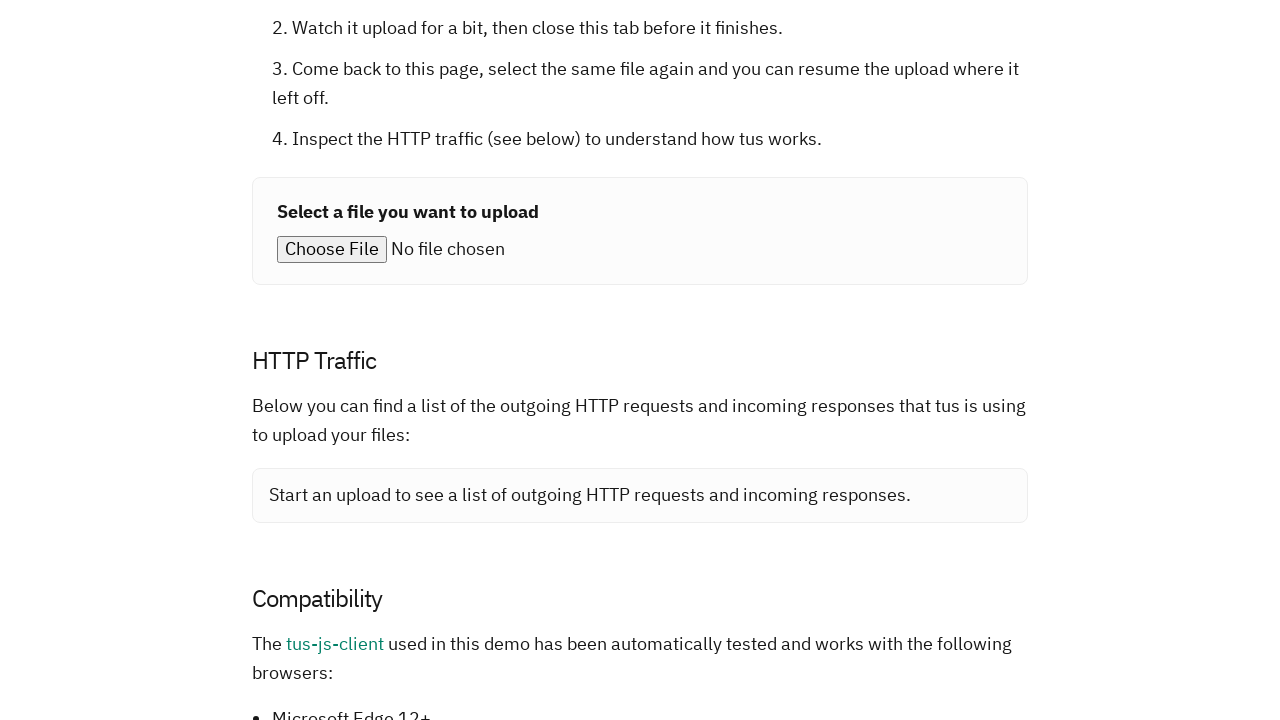

Read h3 text content: 'Compatibility'
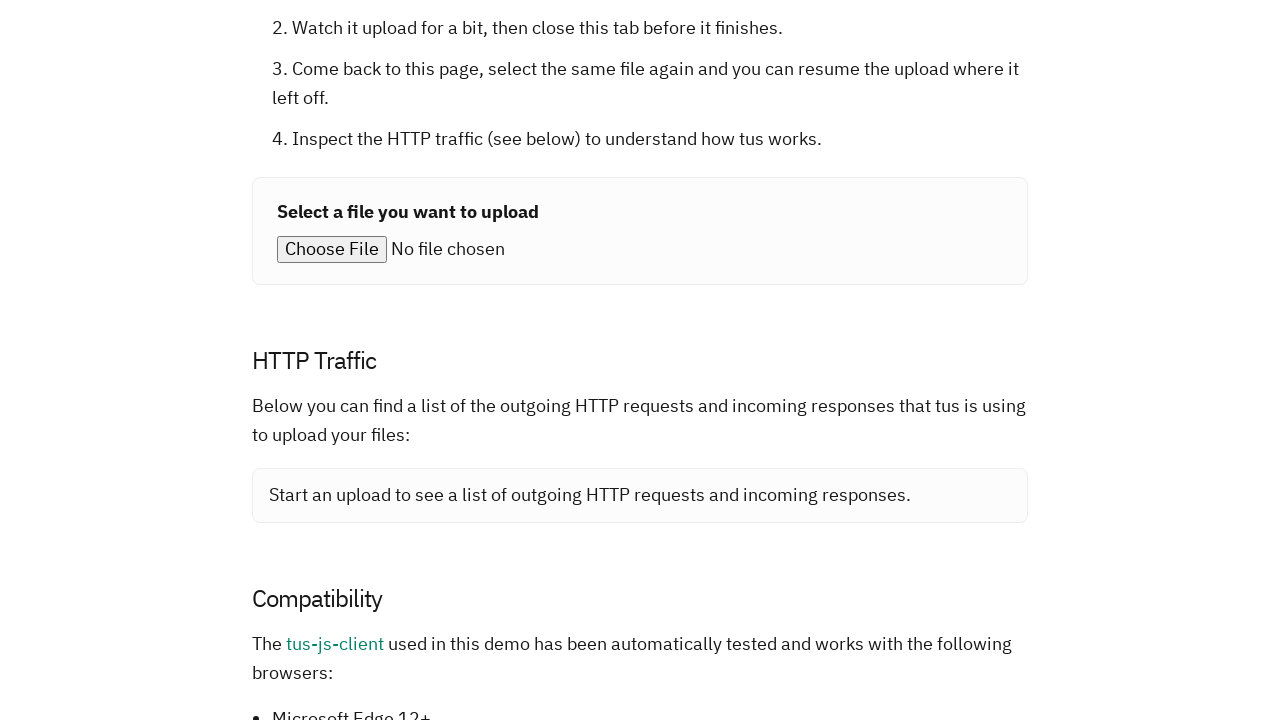

Scrolled to h3 element
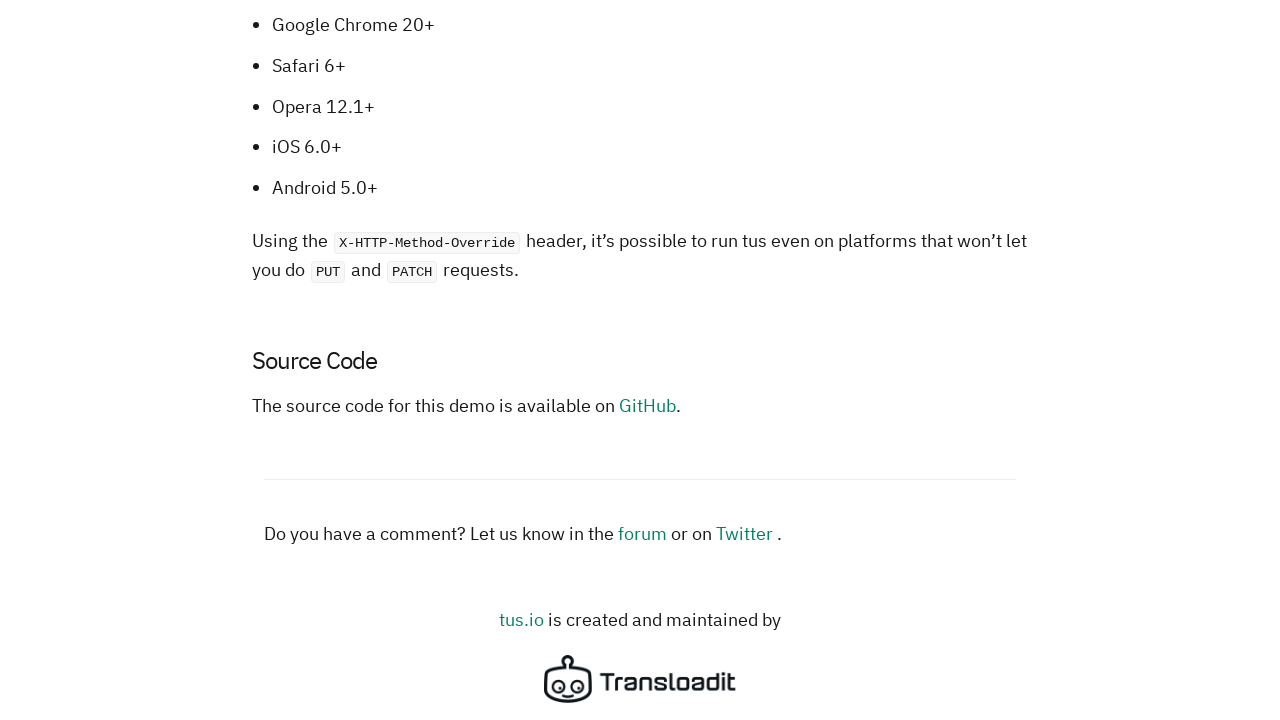

Read h3 text content: 'Source Code'
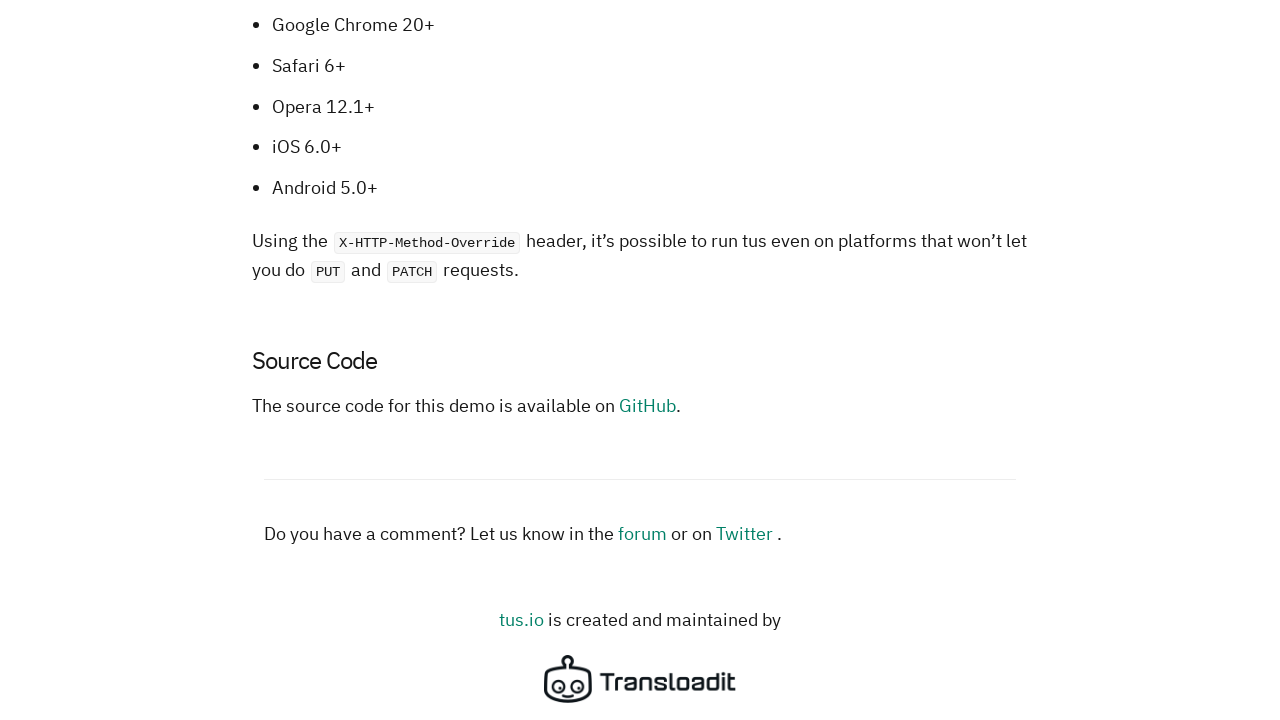

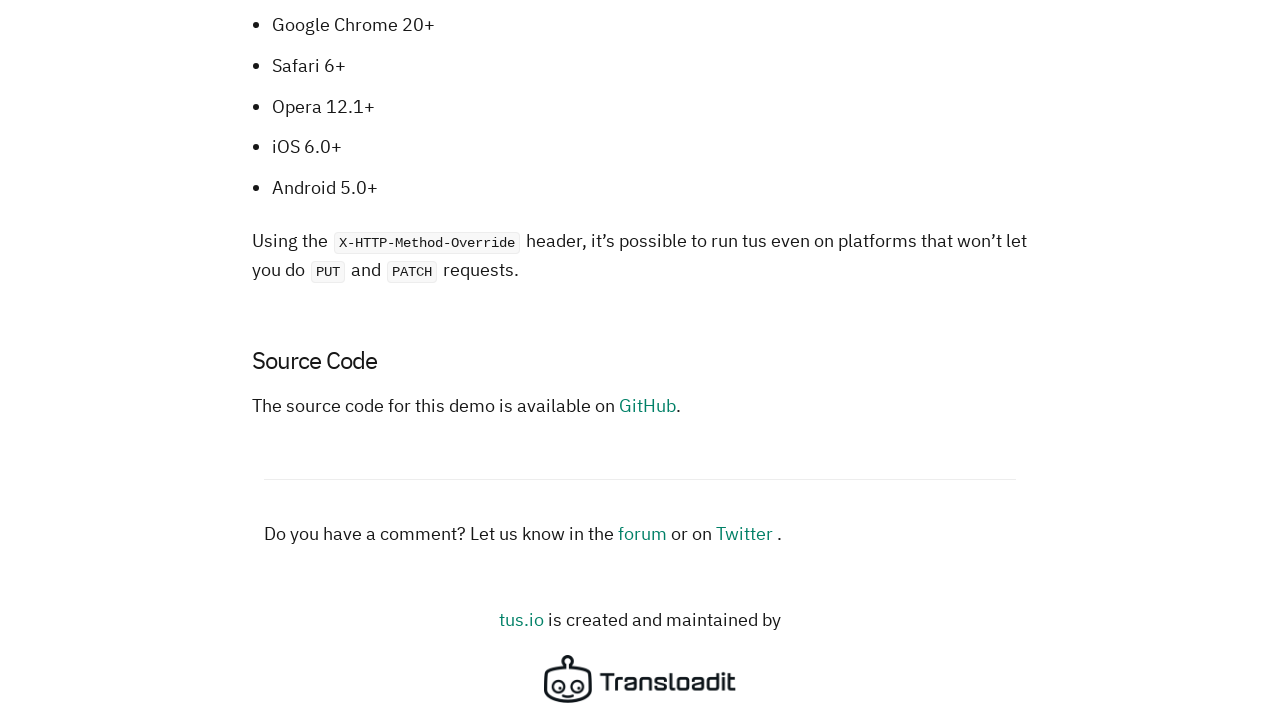